Simple navigation test that visits the Platzi website homepage

Starting URL: https://www.platzi.com

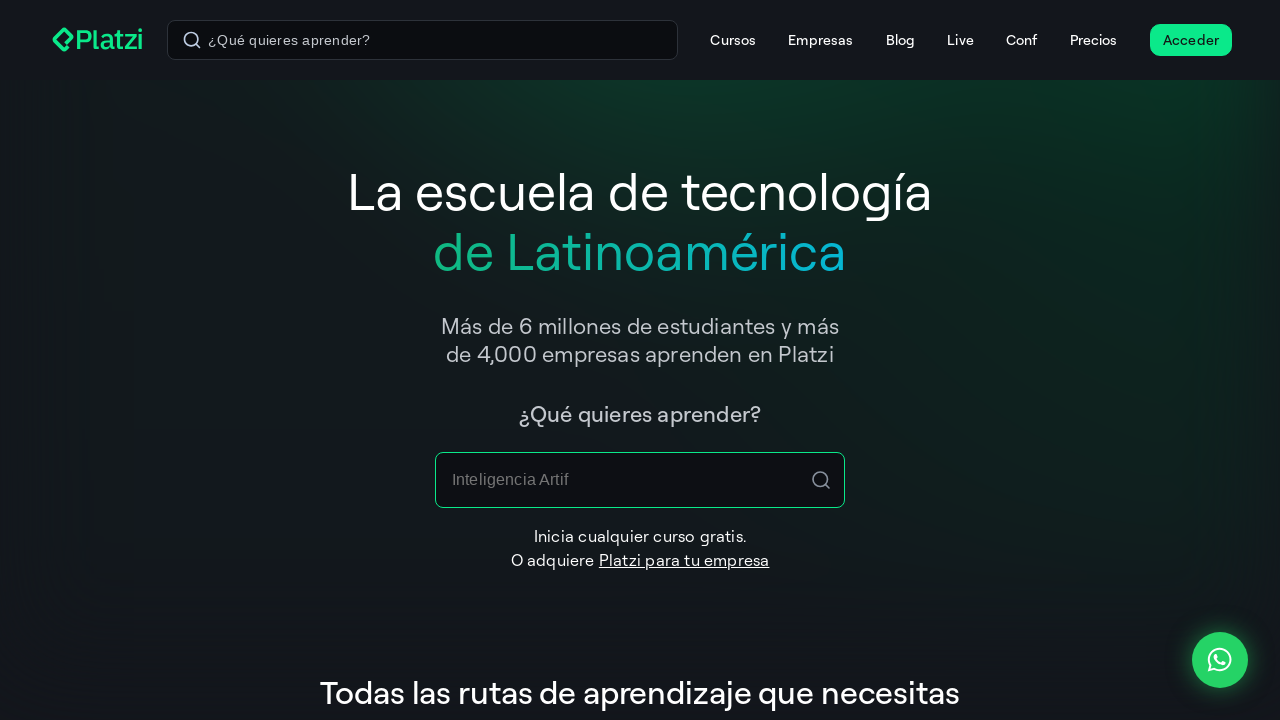

Navigated to Platzi homepage
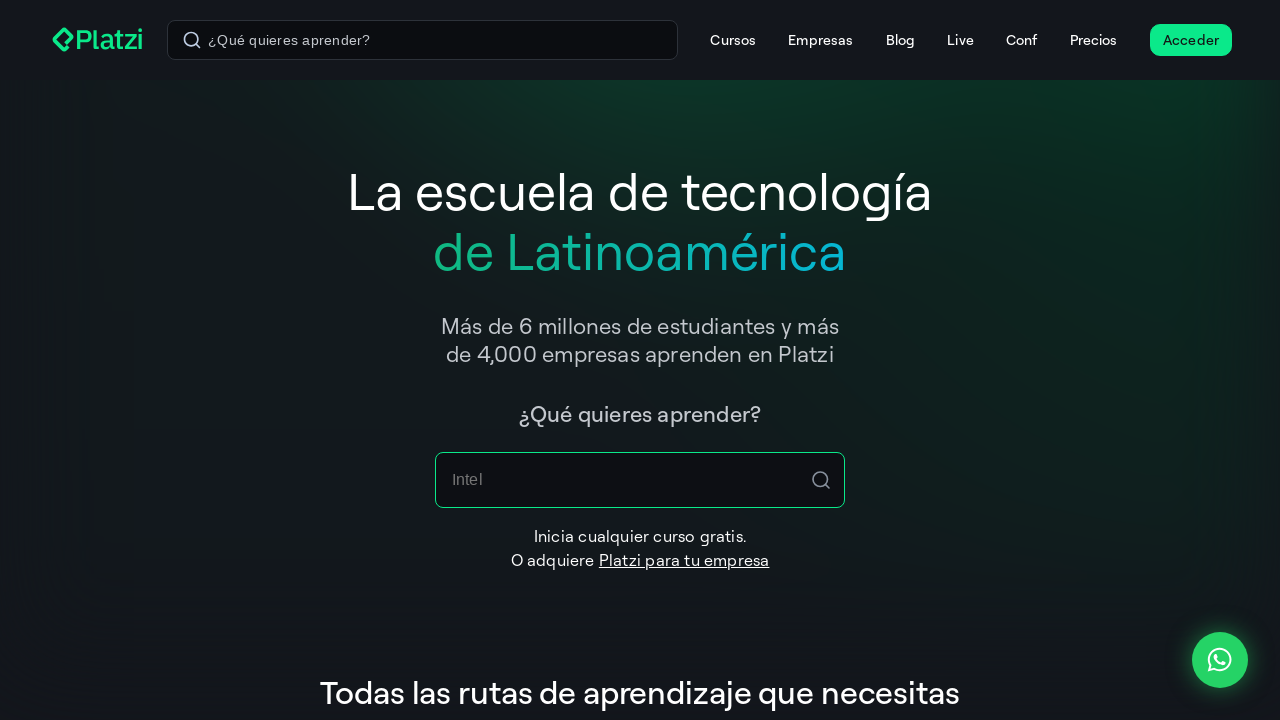

Page DOM content fully loaded
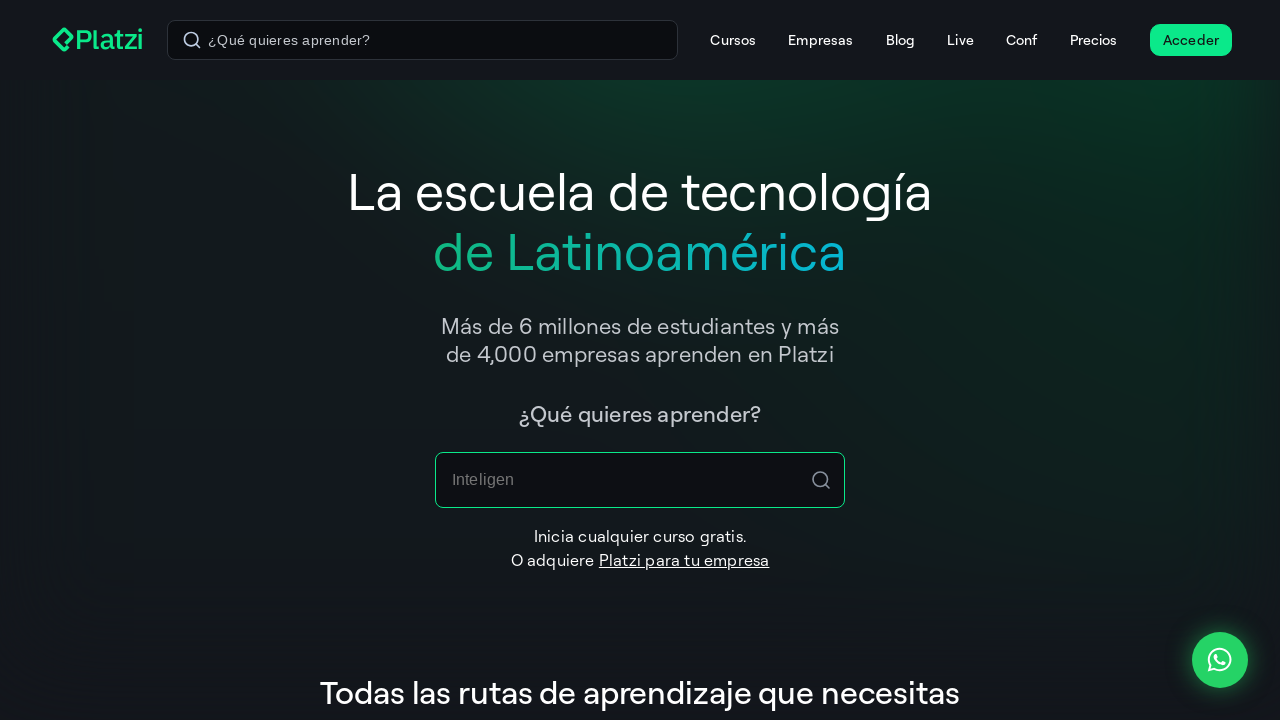

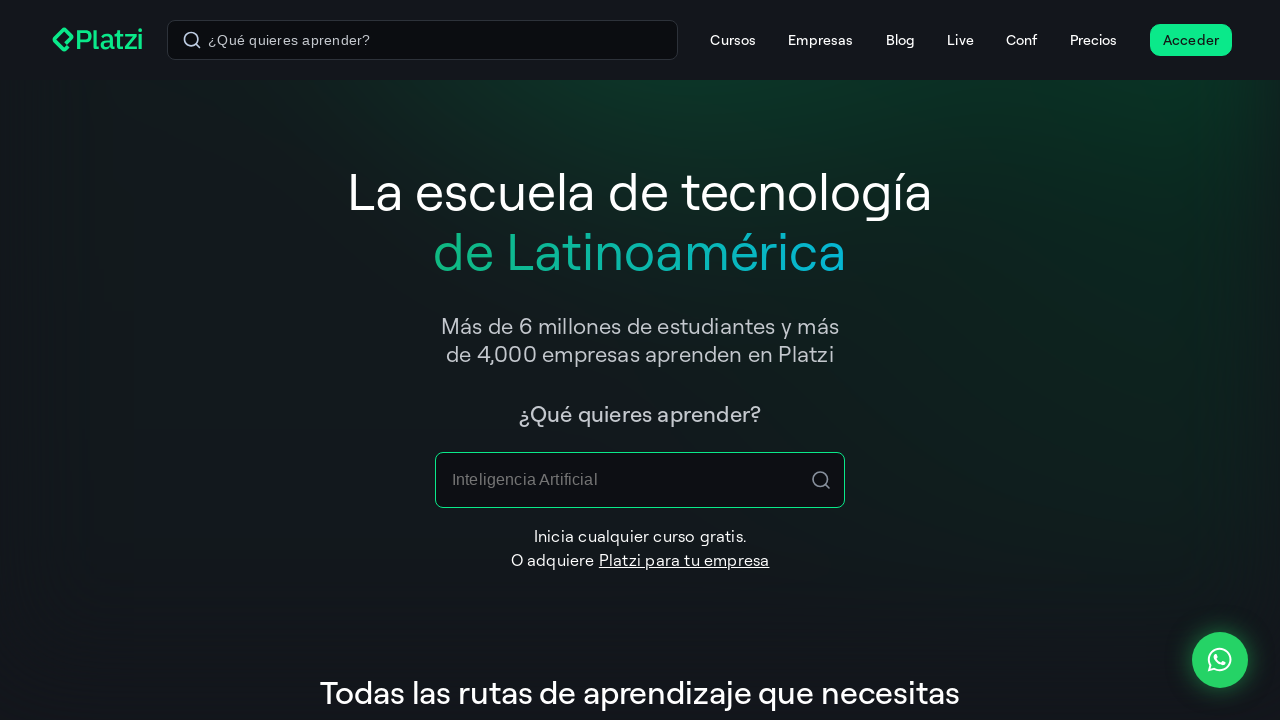